Navigates to an artist profile page on Viberate and waits for the page content to fully load, verifying that social stats section is present.

Starting URL: https://www.viberate.com/artist/beyonce/

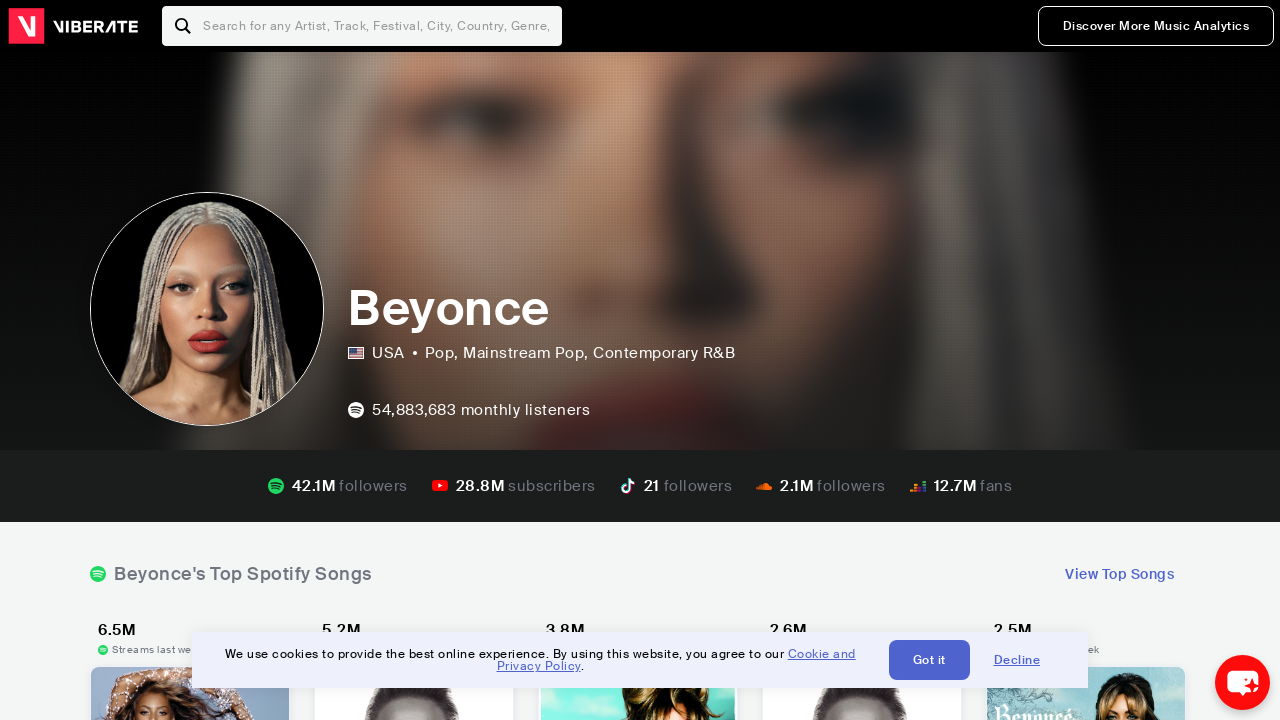

Waited for page to reach network idle state on Beyoncé artist profile
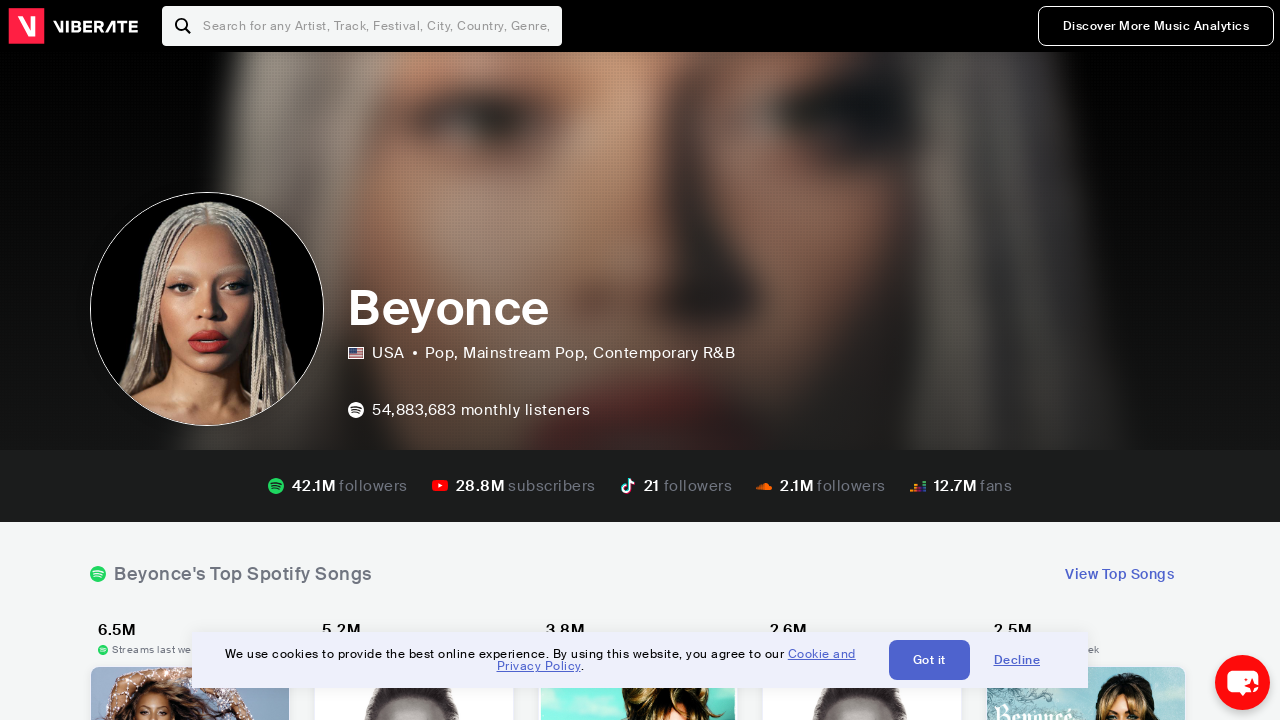

Social stats section loaded and verified present on artist profile
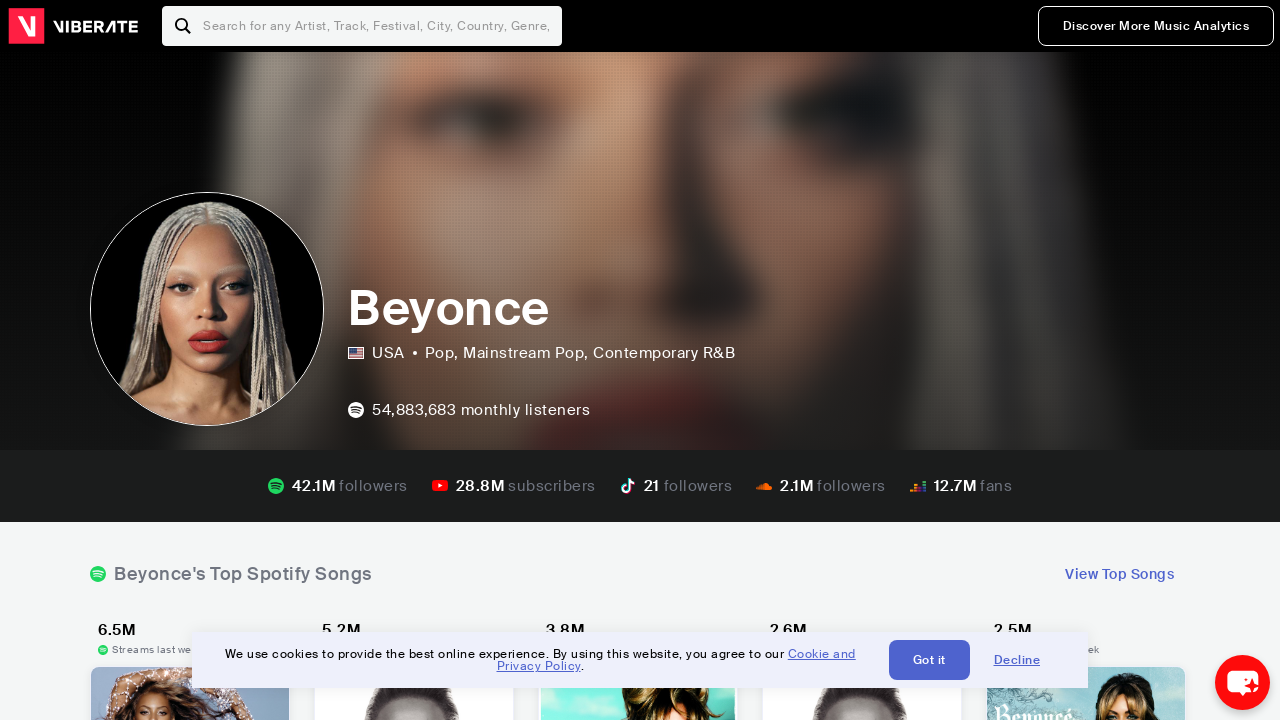

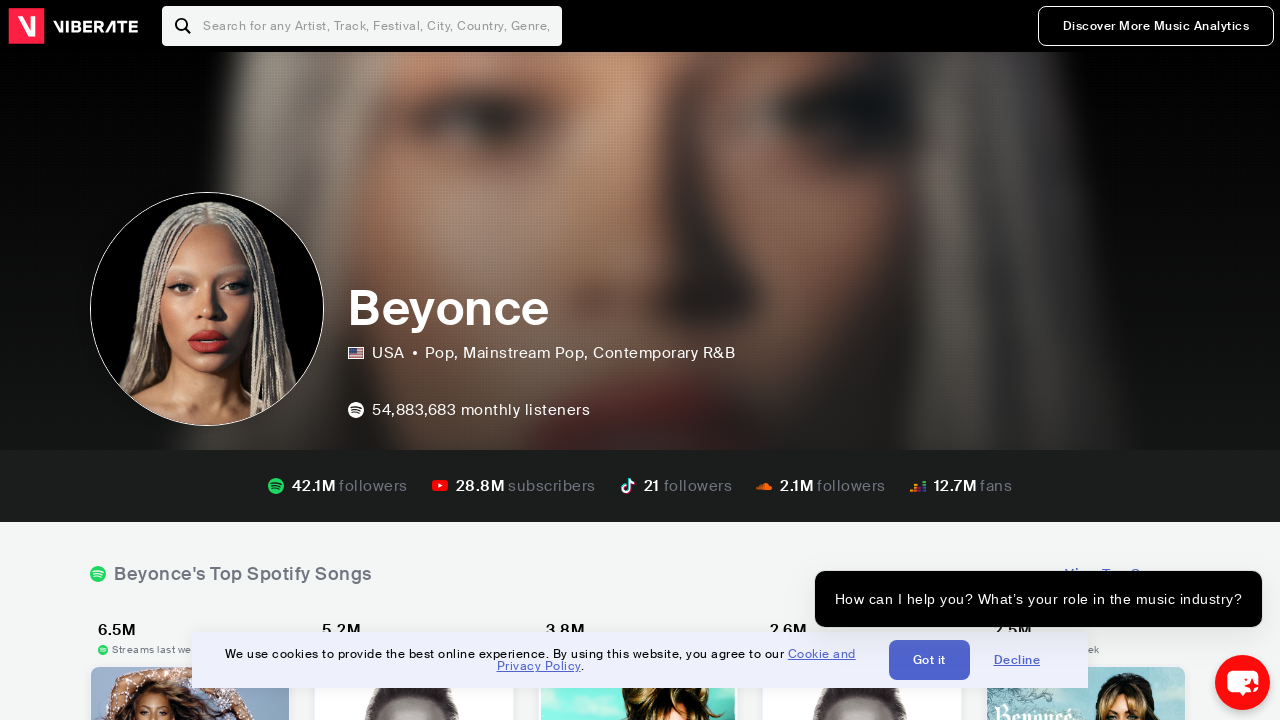